Tests marking the first task as complete using keyboard navigation - tabs twice to reach the first task's checkbox and presses Space to toggle it.

Starting URL: https://demo.playwright.dev/todomvc

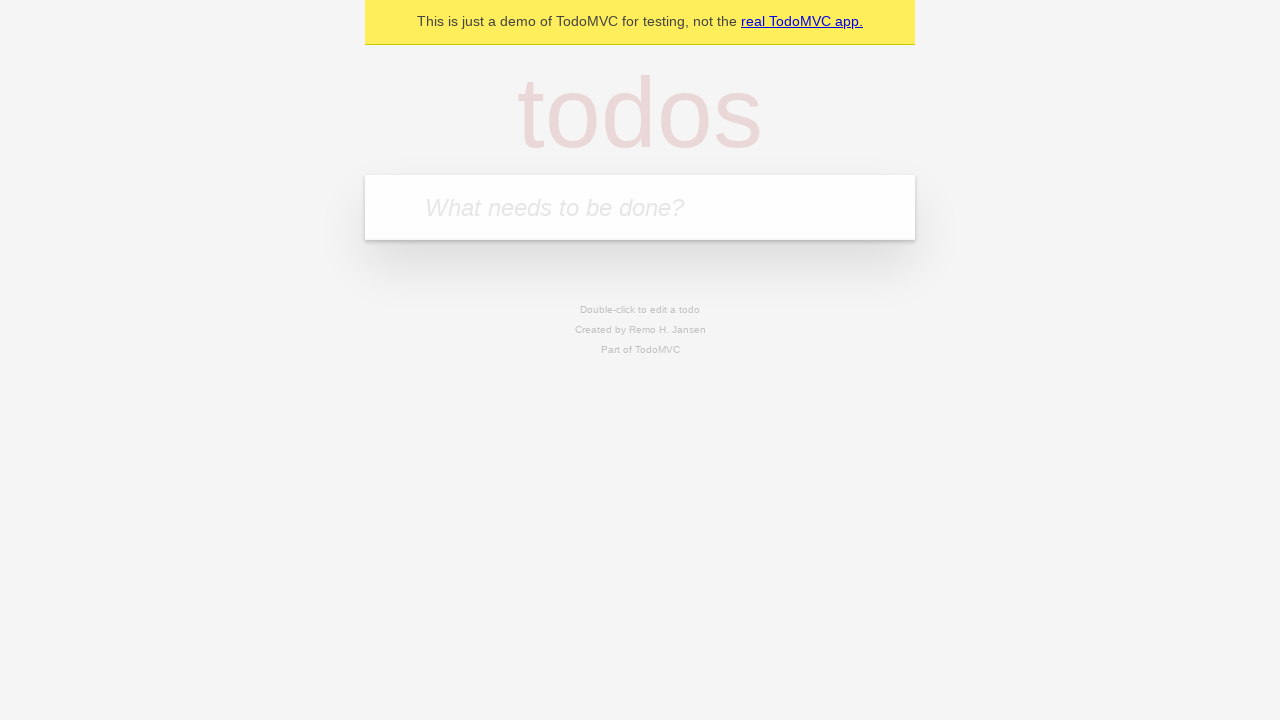

Filled new todo field with first task 'reply to emails like a responsible adult' on .new-todo
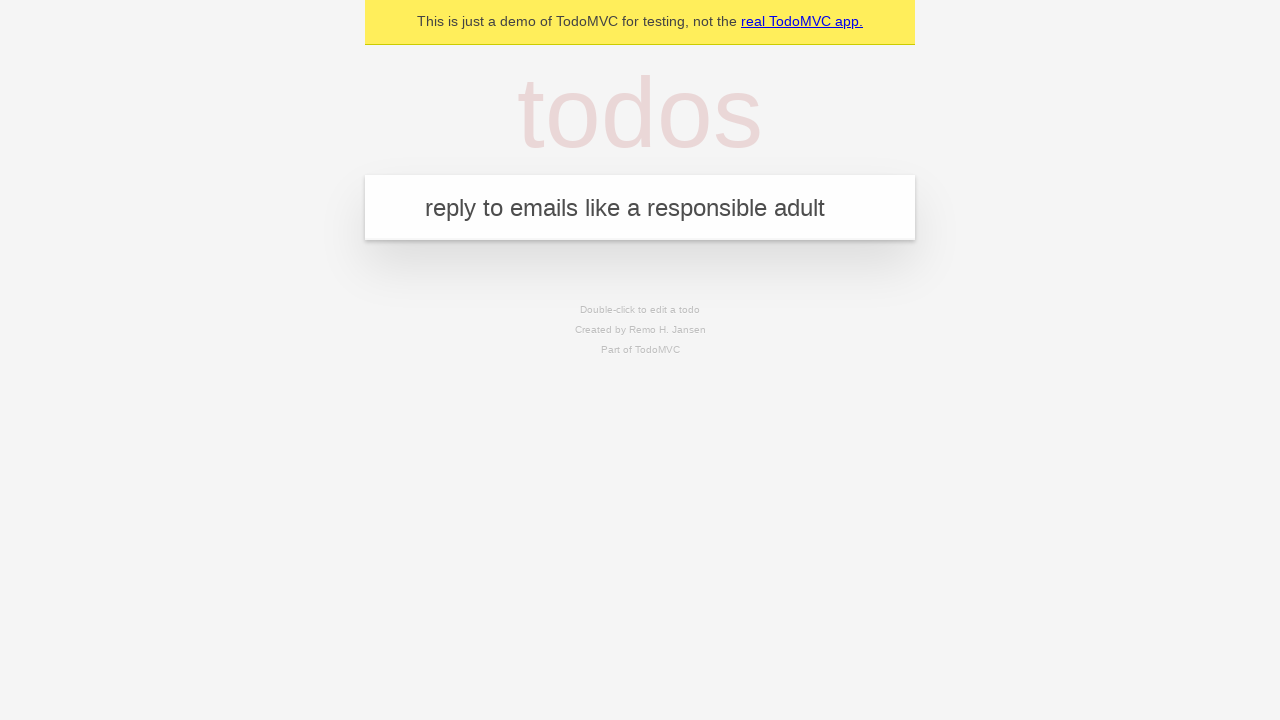

Pressed Enter to add first task
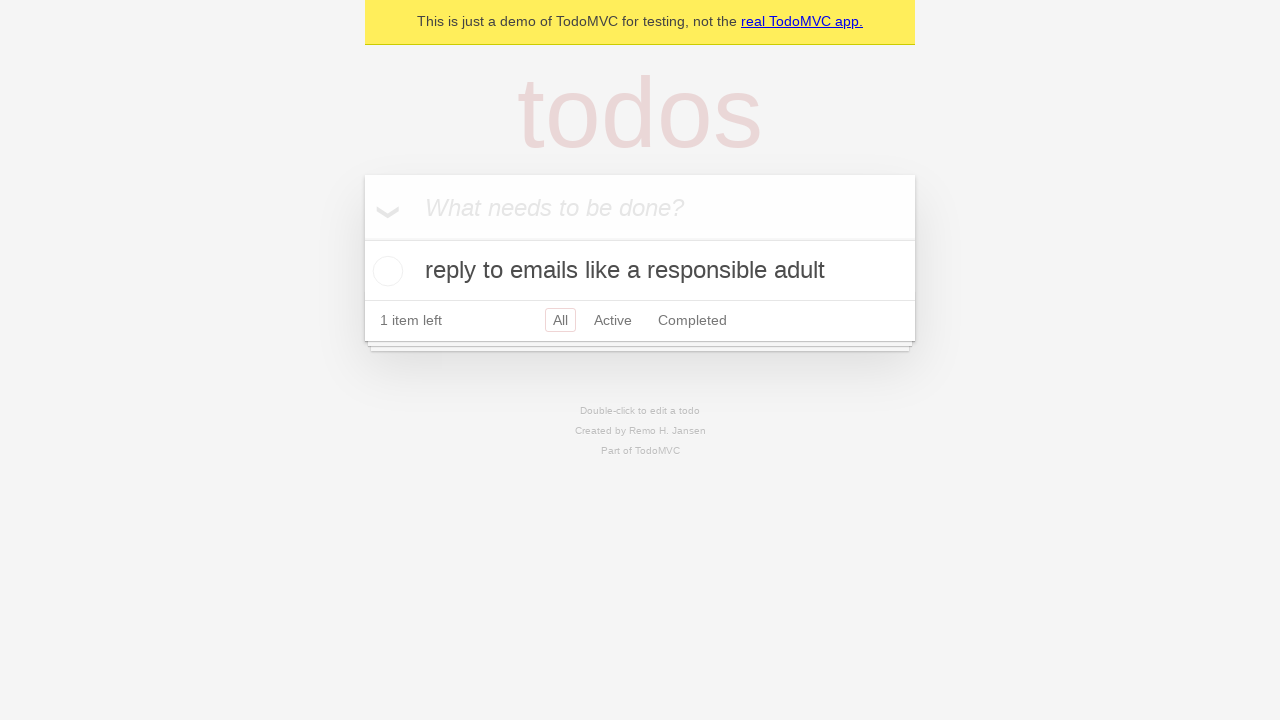

Filled new todo field with second task 'call mom before she calls again' on .new-todo
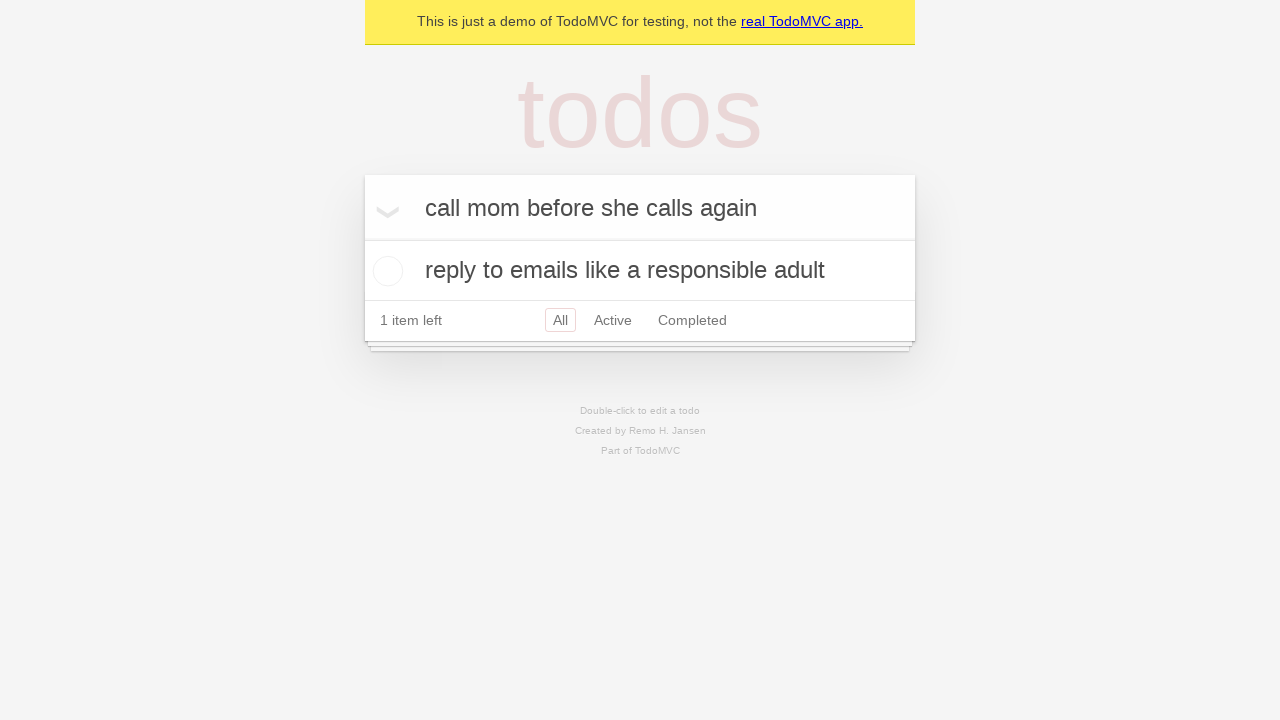

Pressed Enter to add second task
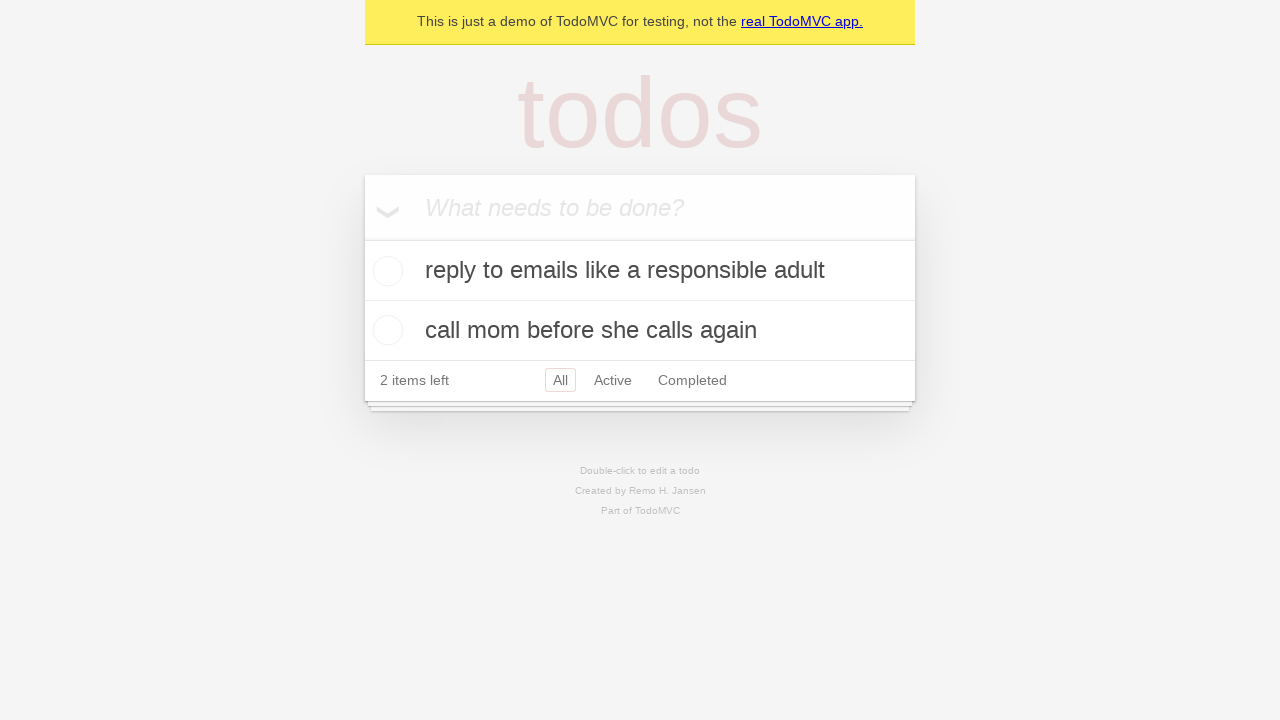

Verified tasks are added to the todo list
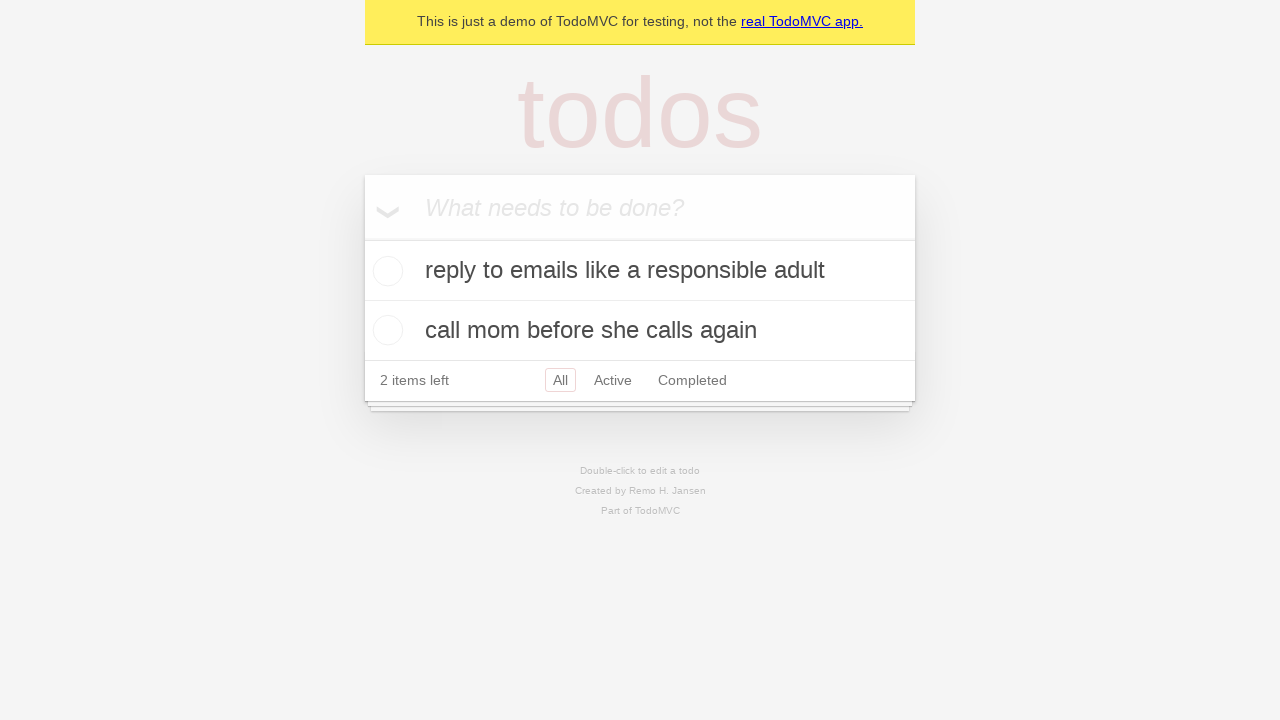

Pressed Tab once to navigate
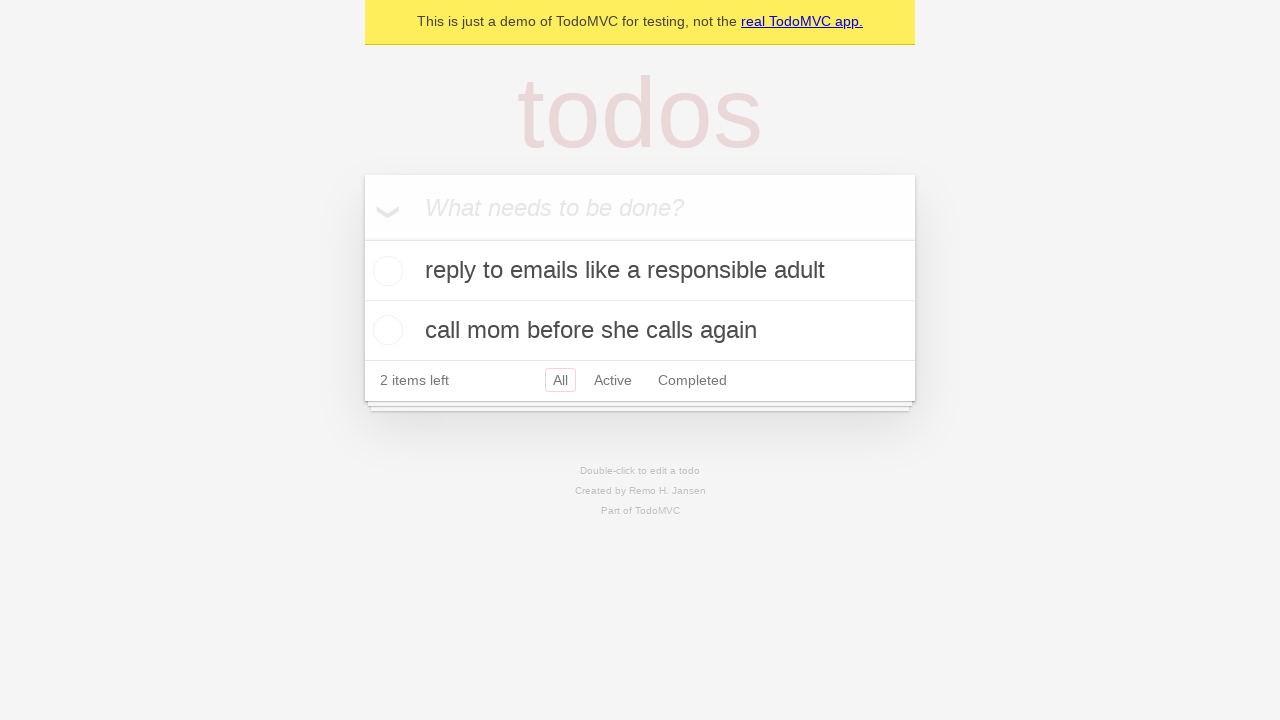

Pressed Tab twice to focus first task's checkbox
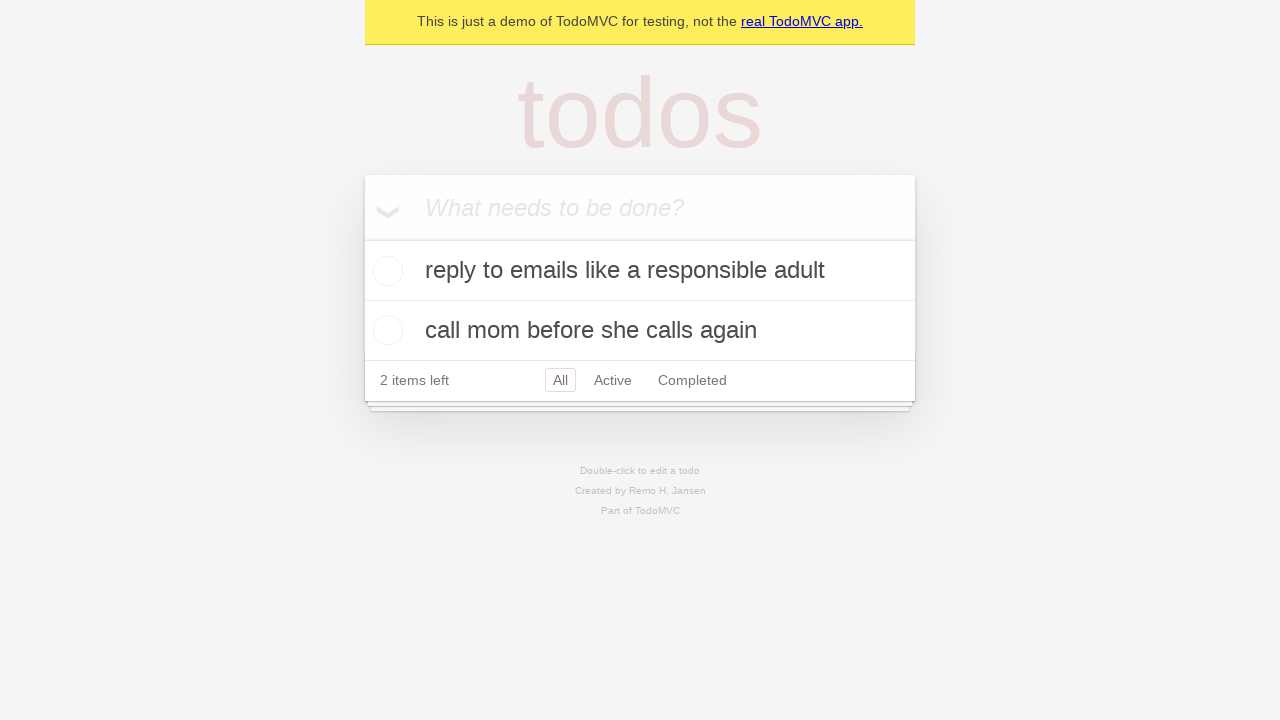

Pressed Space to toggle first task's checkbox
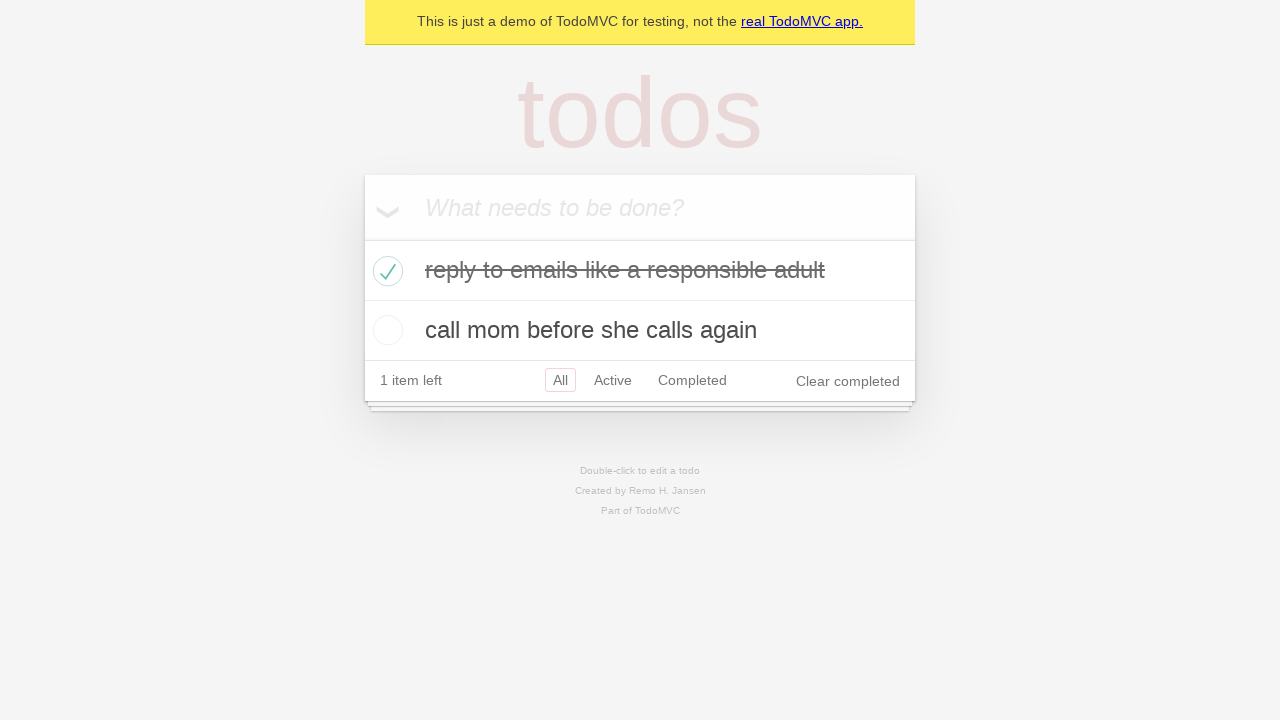

Verified first task is marked as completed
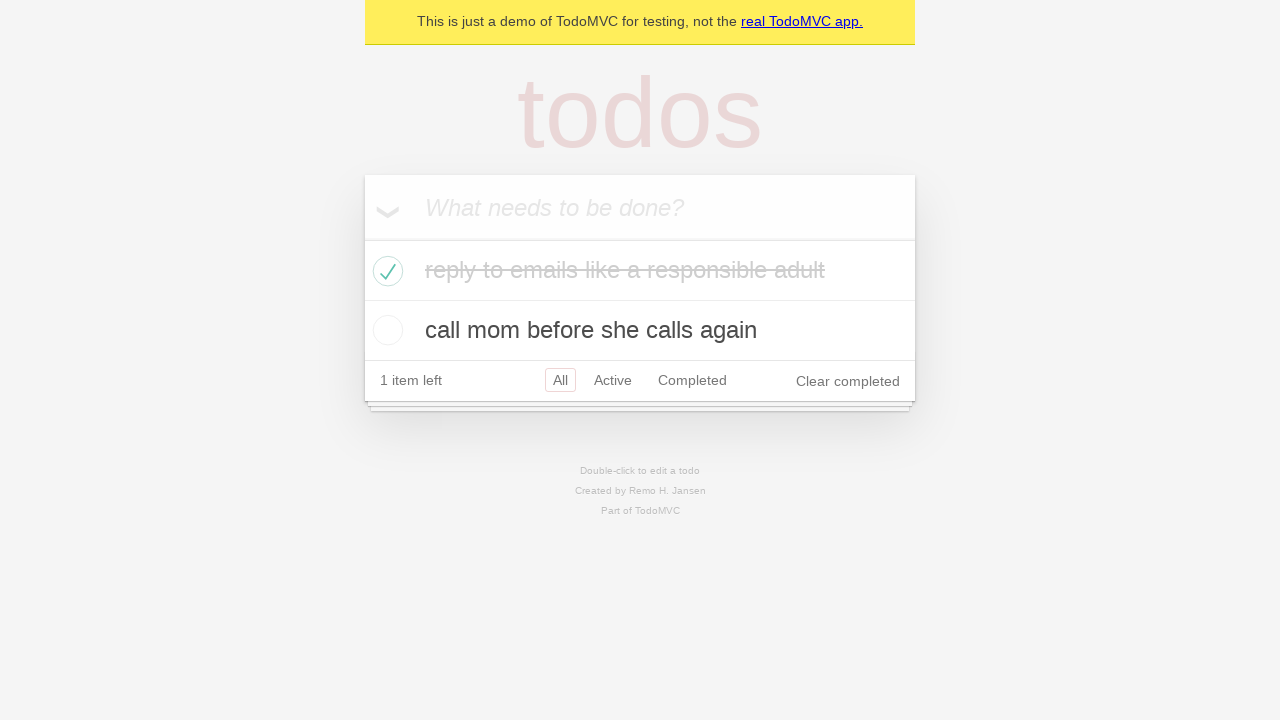

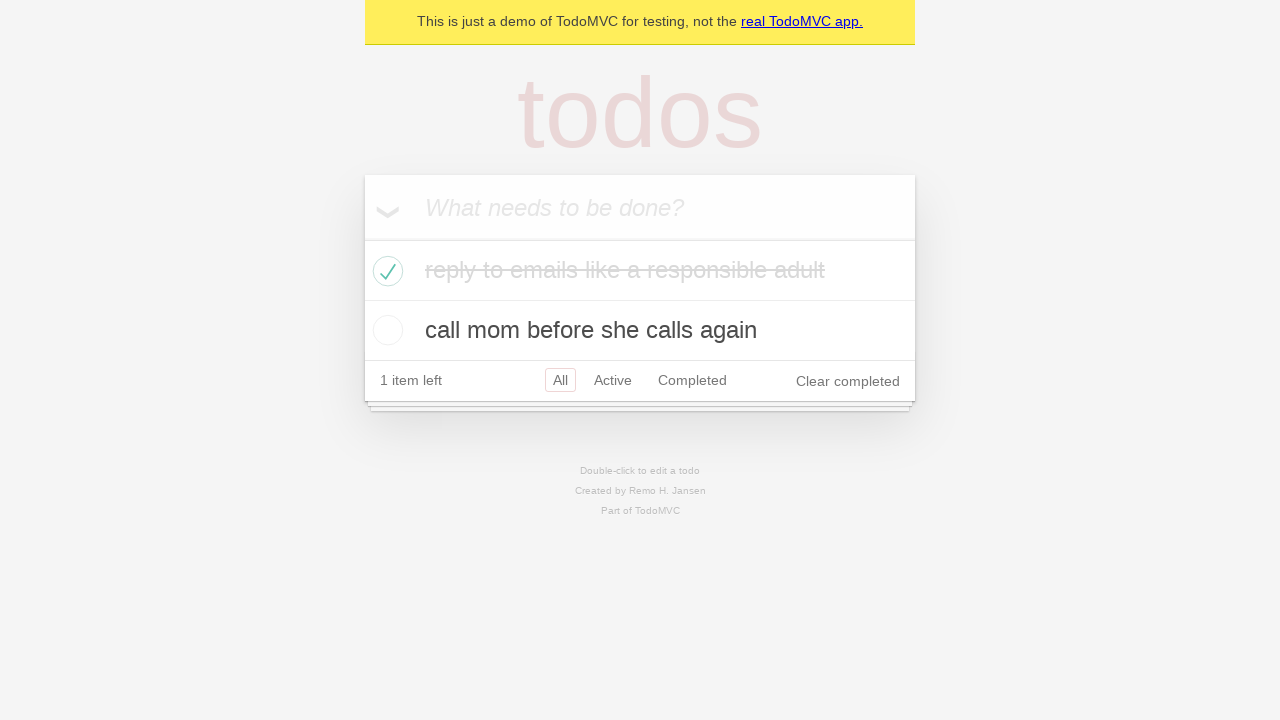